Tests triangle classifier with negative sides (-1, -5, -5) expecting an error message

Starting URL: https://testpages.eviltester.com/styled/apps/triangle/triangle001.html

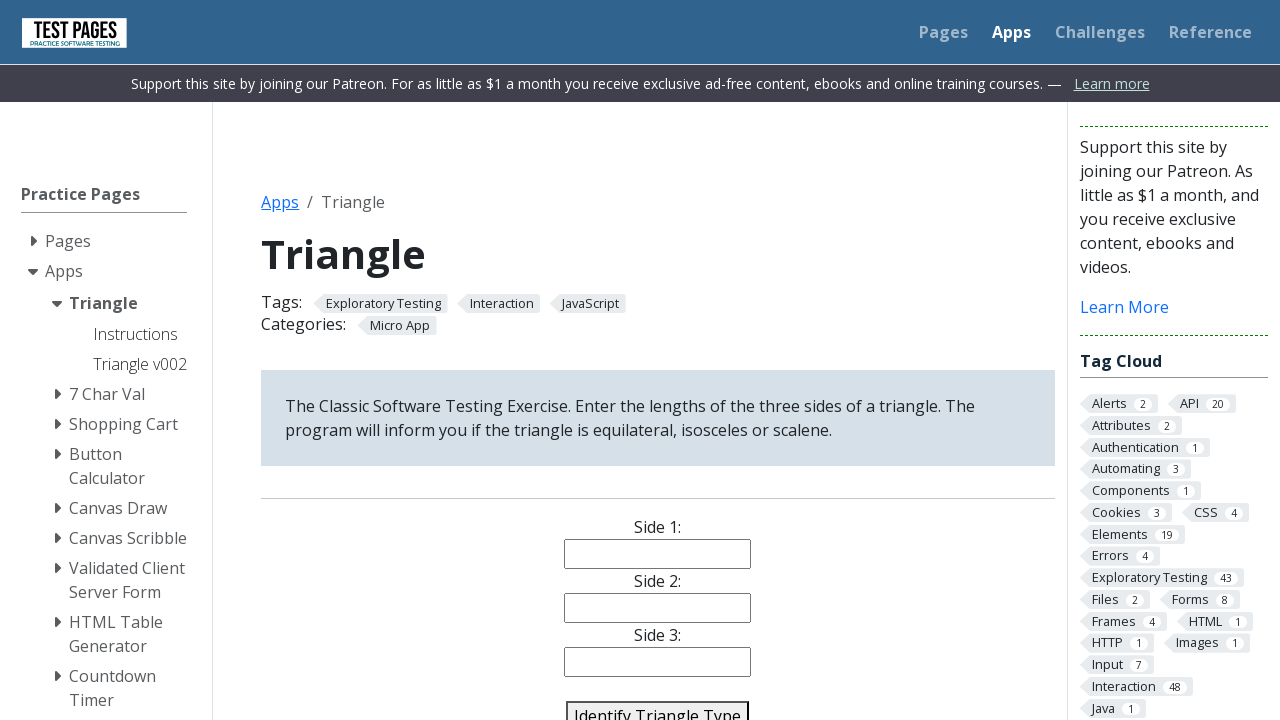

Cleared side1 input field on #side1
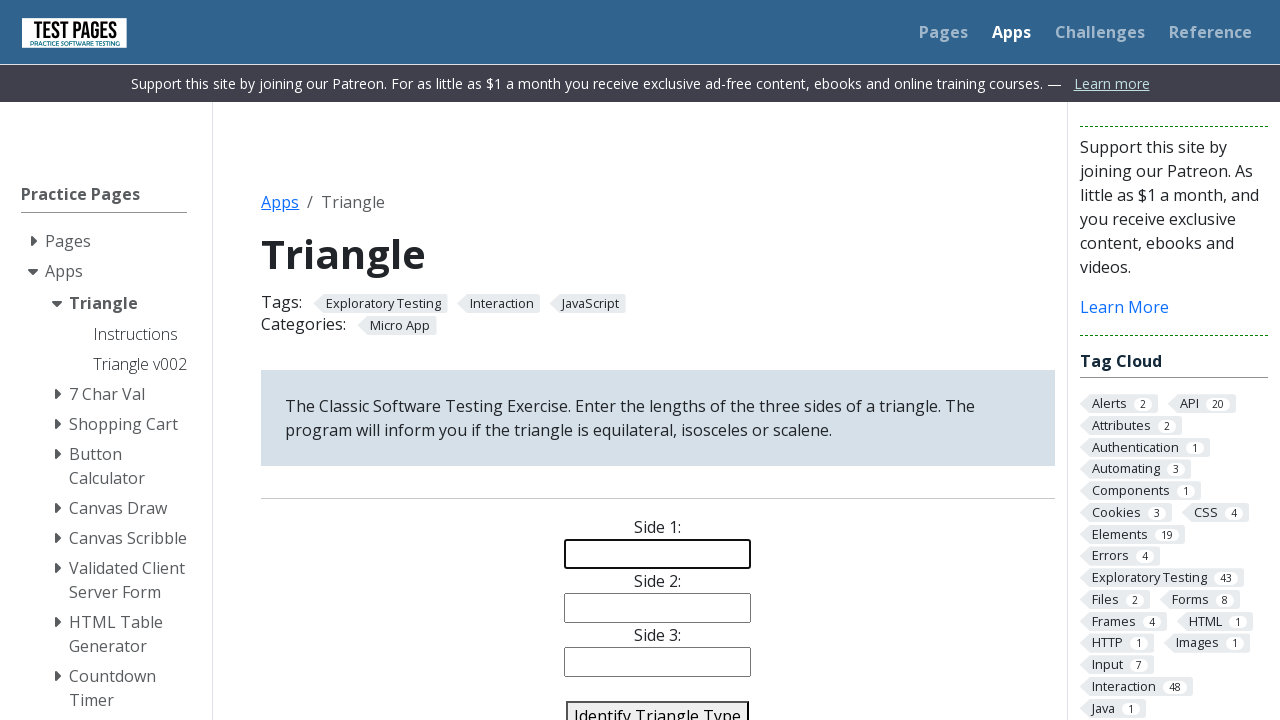

Cleared side2 input field on #side2
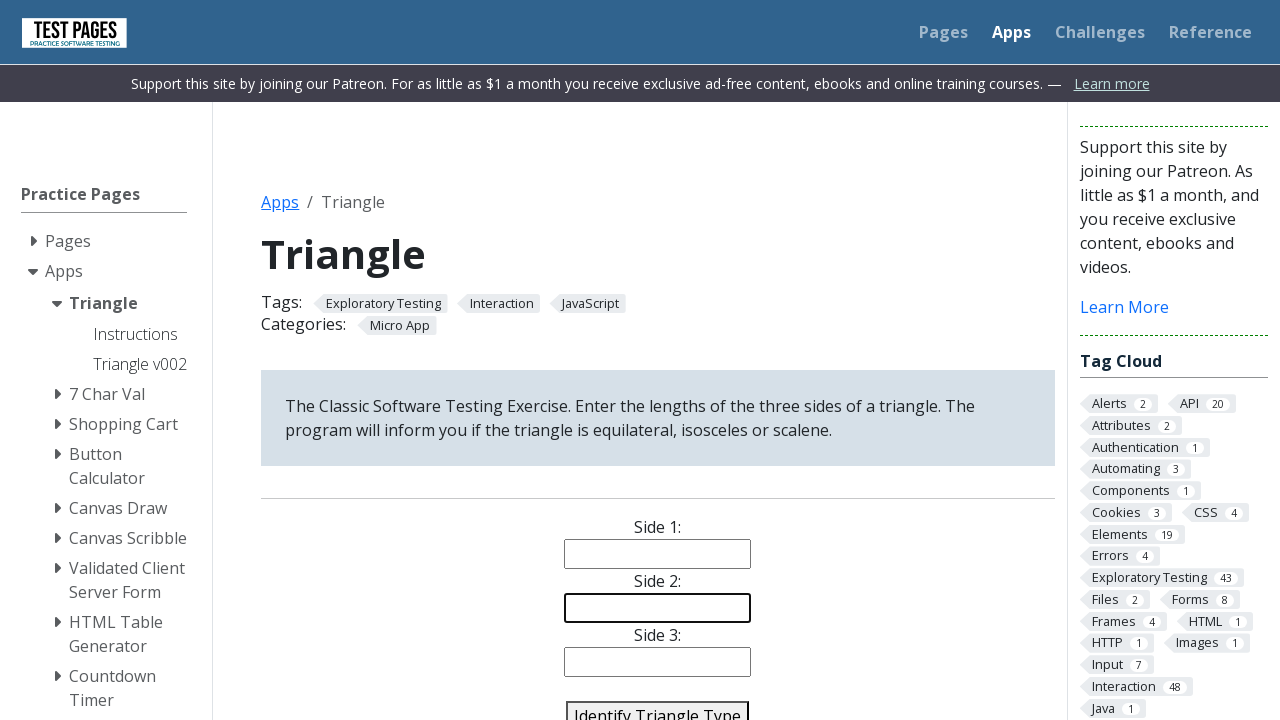

Cleared side3 input field on #side3
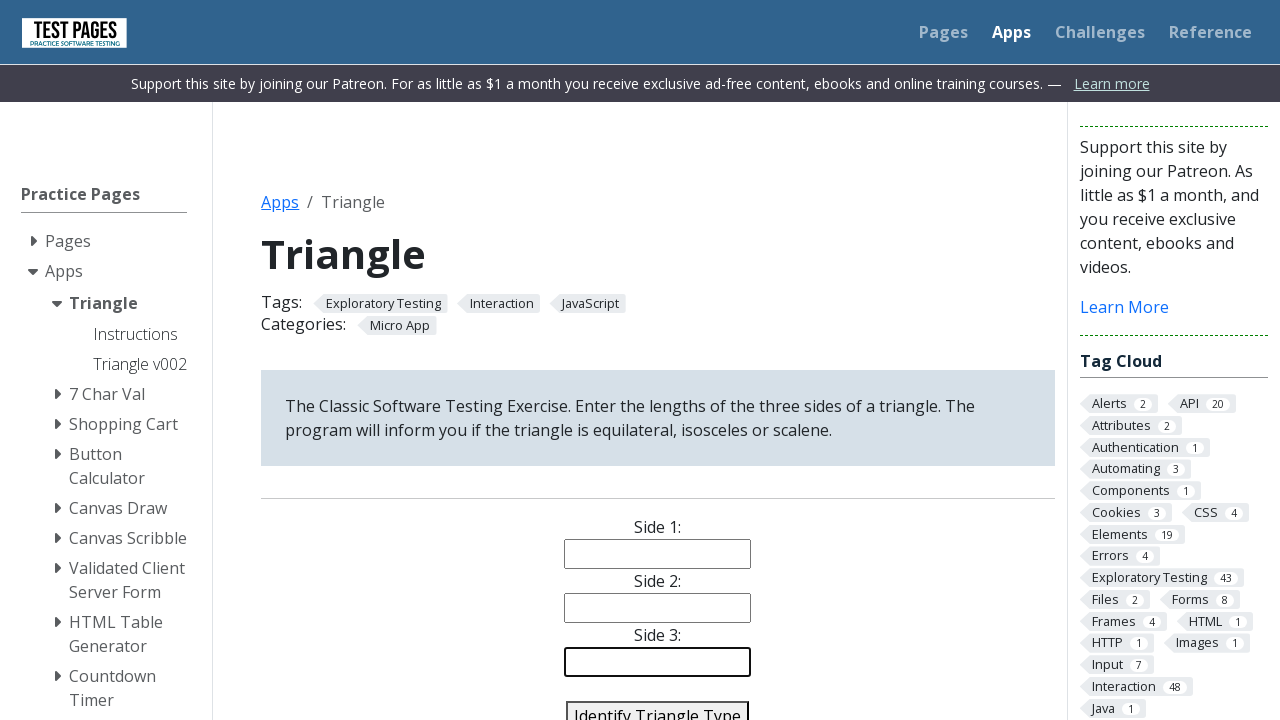

Filled side1 with -1 on #side1
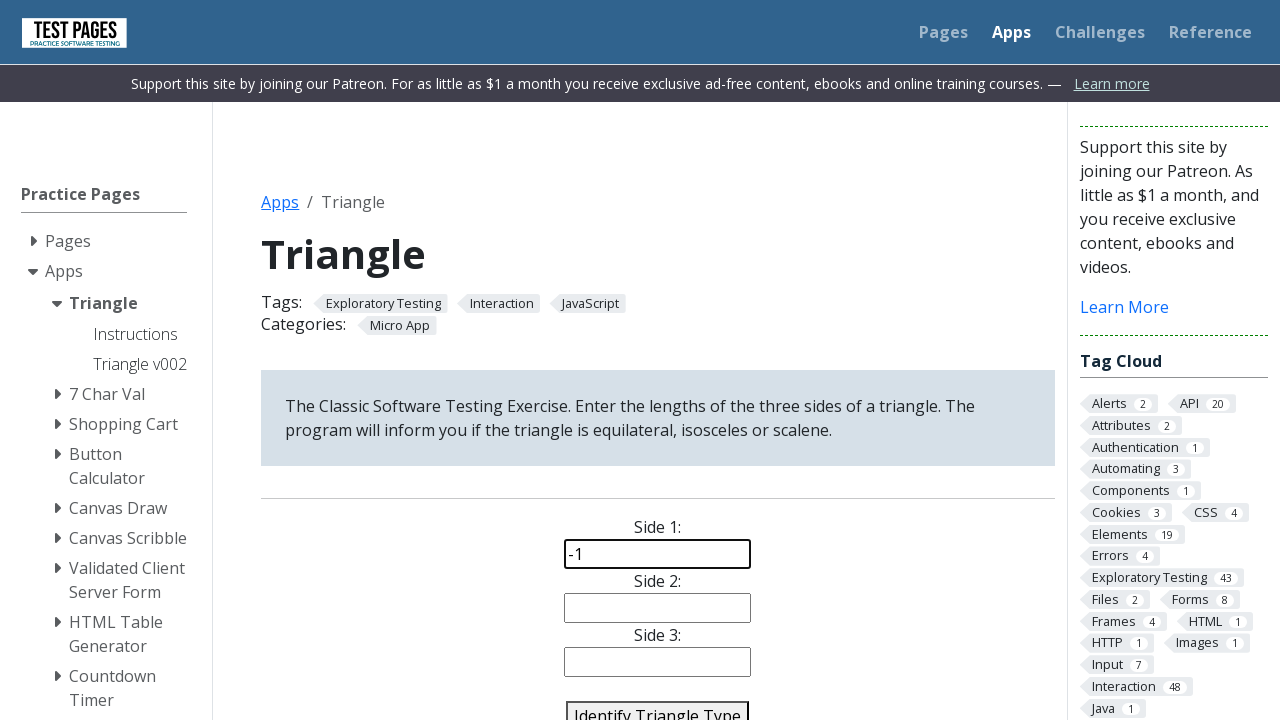

Filled side2 with -5 on #side2
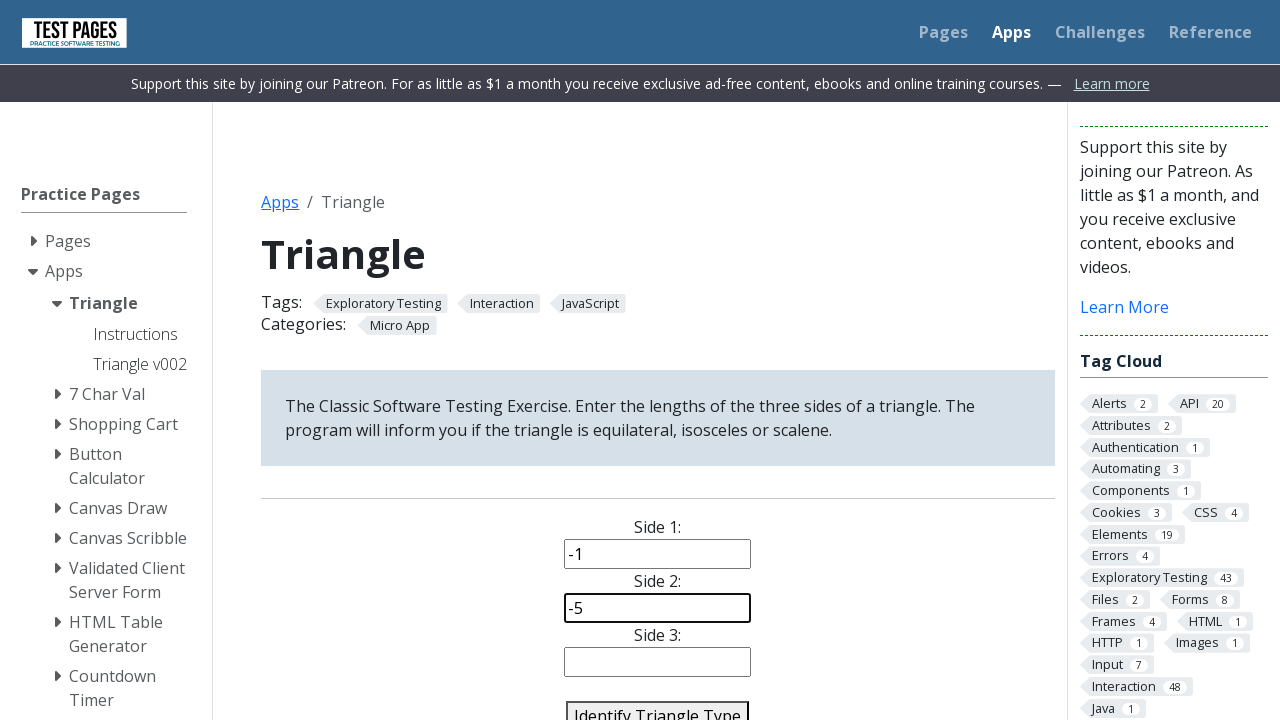

Filled side3 with -5 on #side3
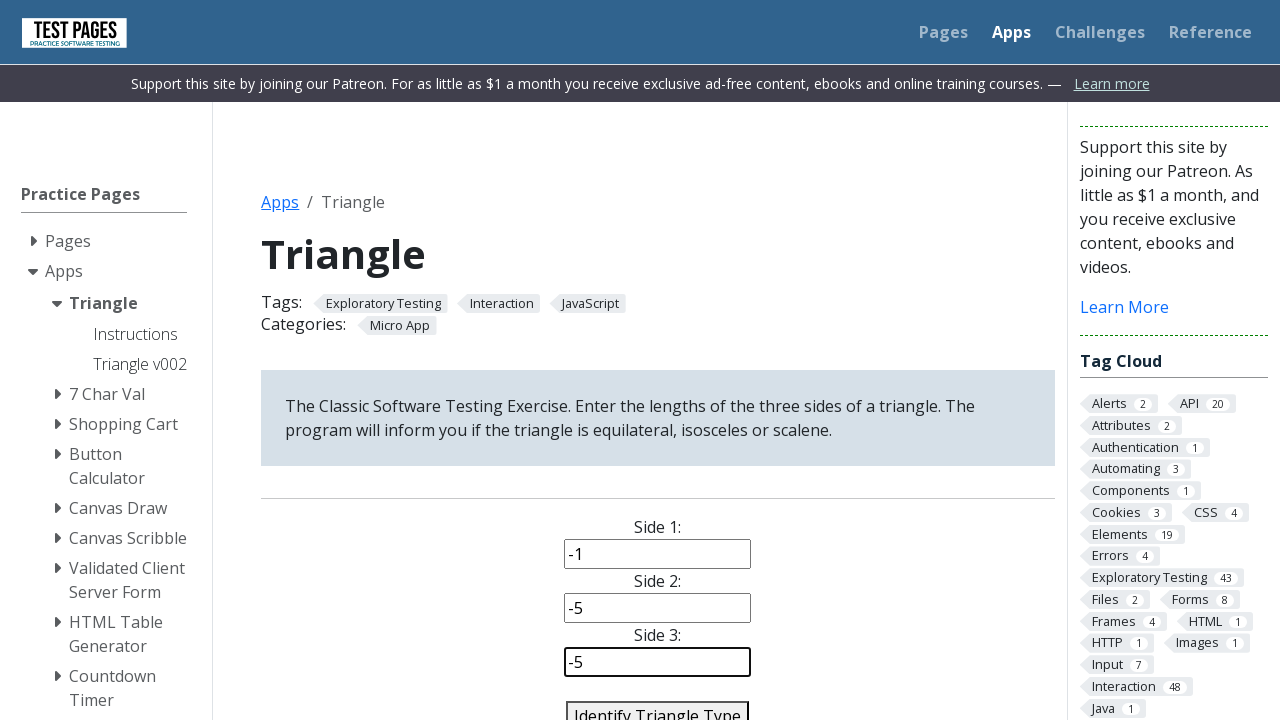

Clicked identify triangle button at (658, 705) on #identify-triangle-action
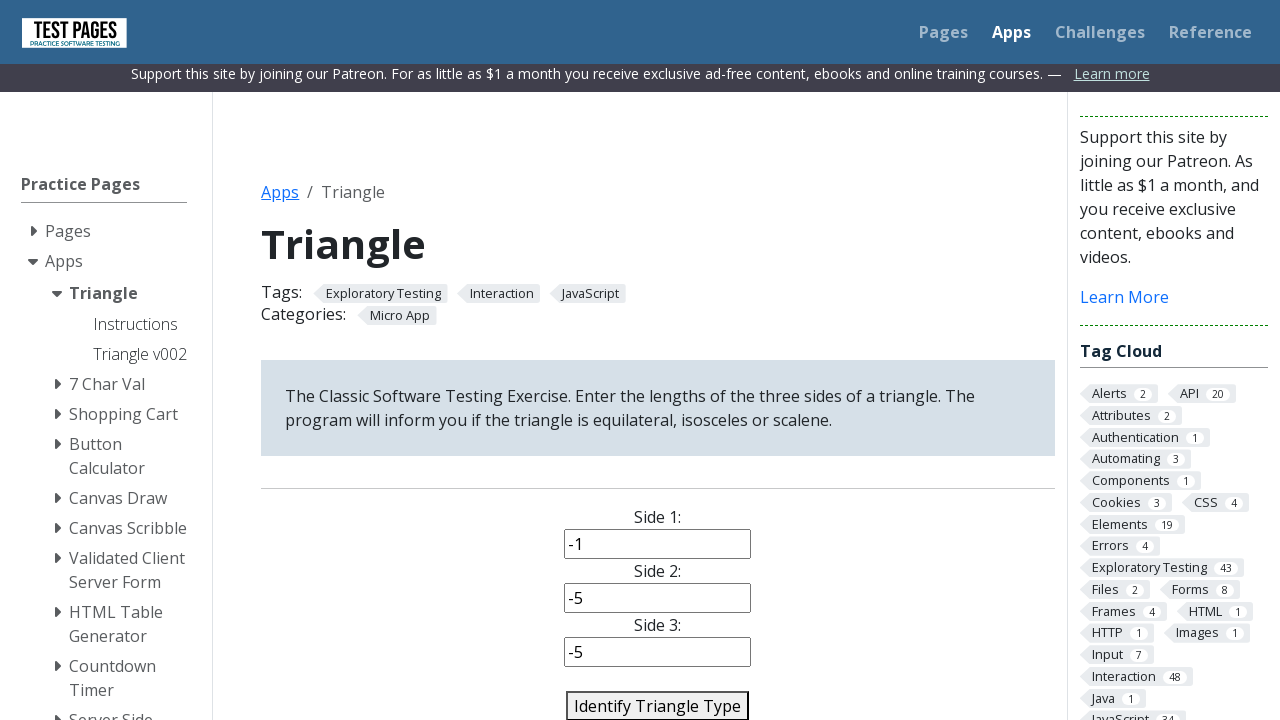

Verified error message 'Error: Not a Triangle' displayed for negative sides
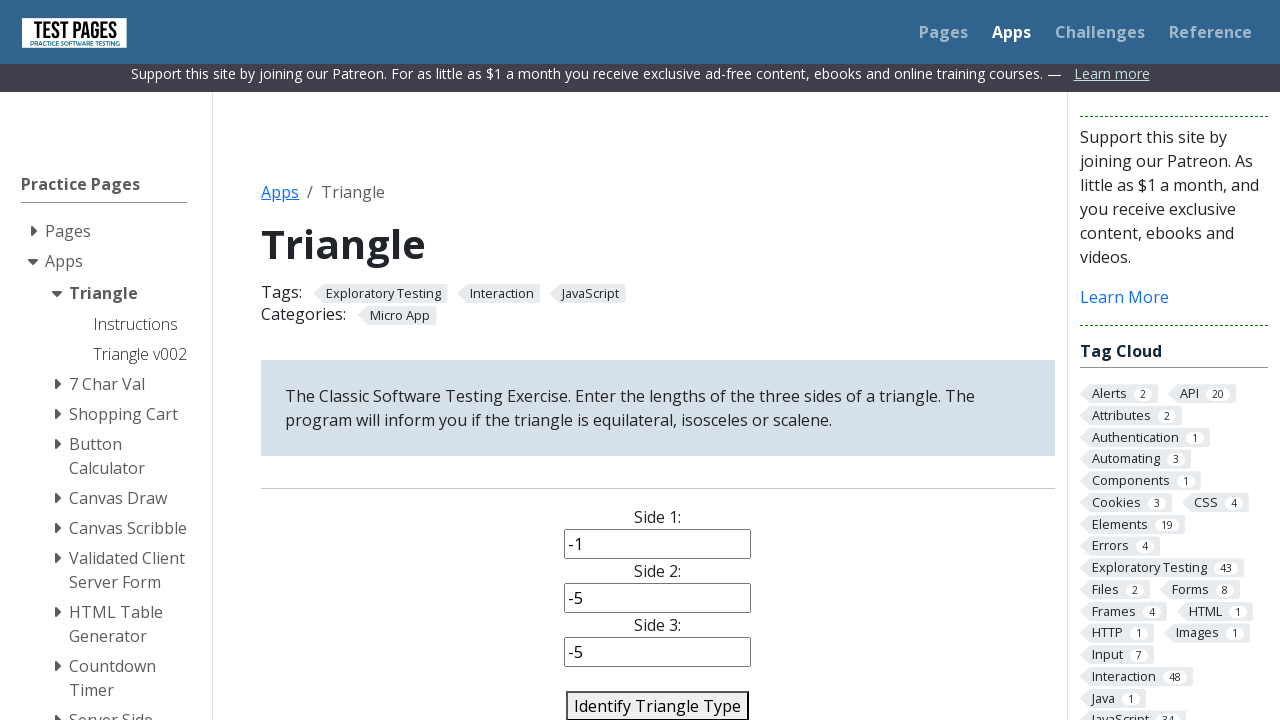

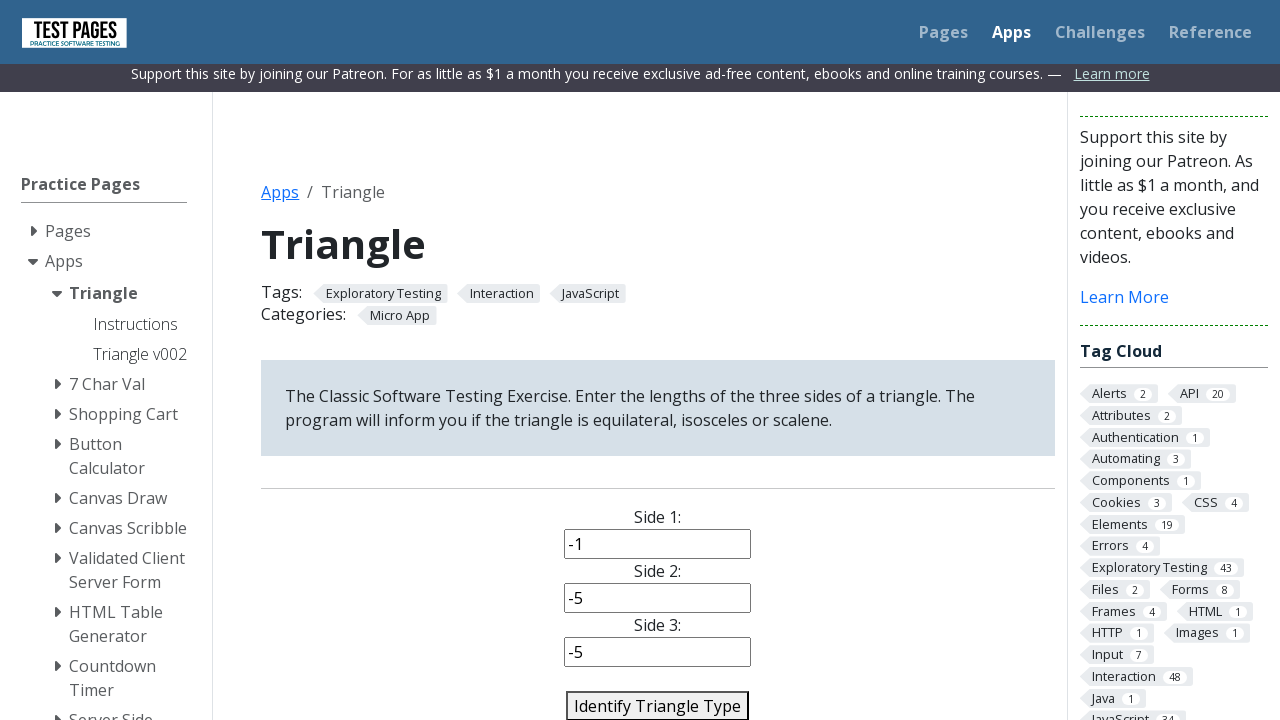